Navigates to Yahoo Japan homepage and maximizes the browser window

Starting URL: http://Yahoo.co.jp

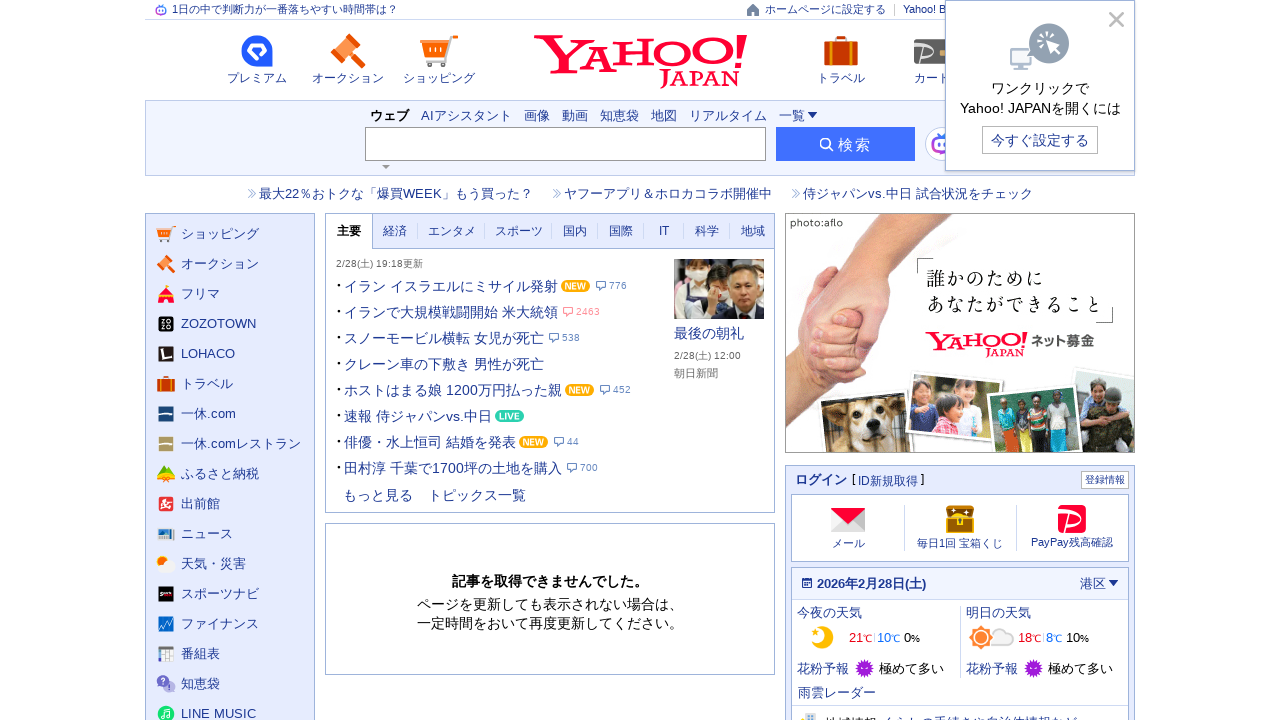

Navigated to Yahoo Japan homepage
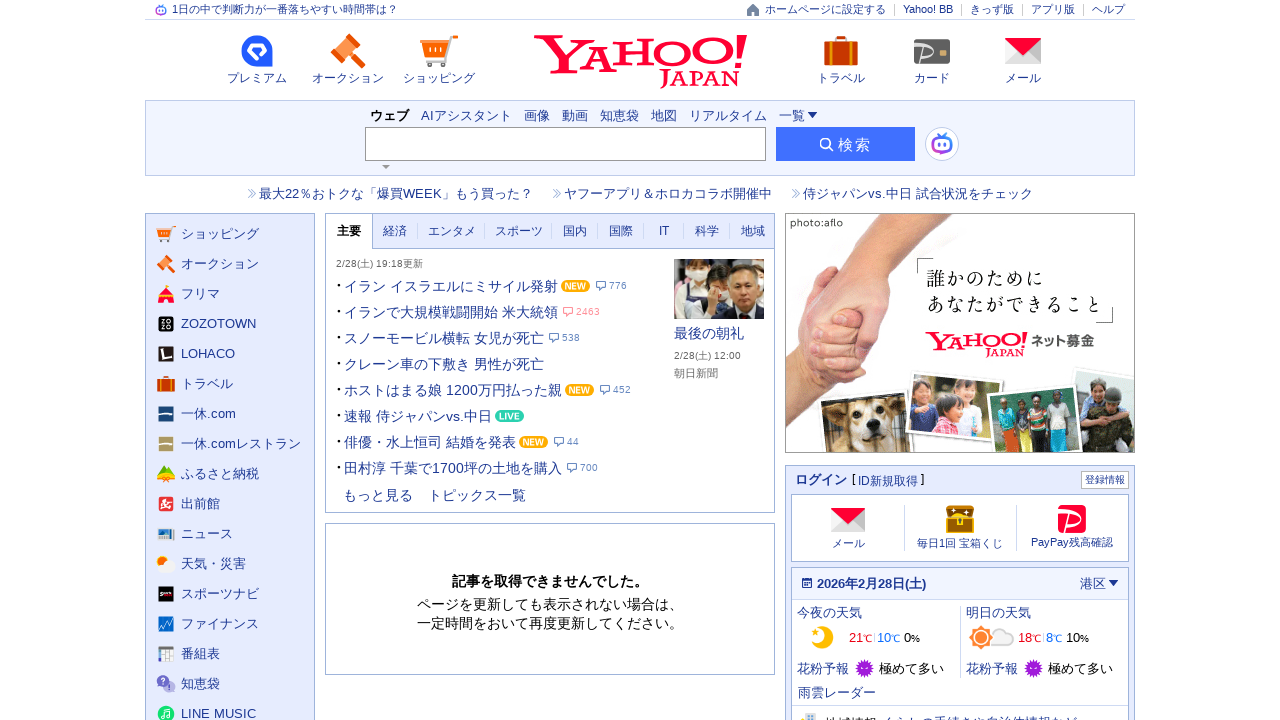

Maximized browser window to 1920x1080
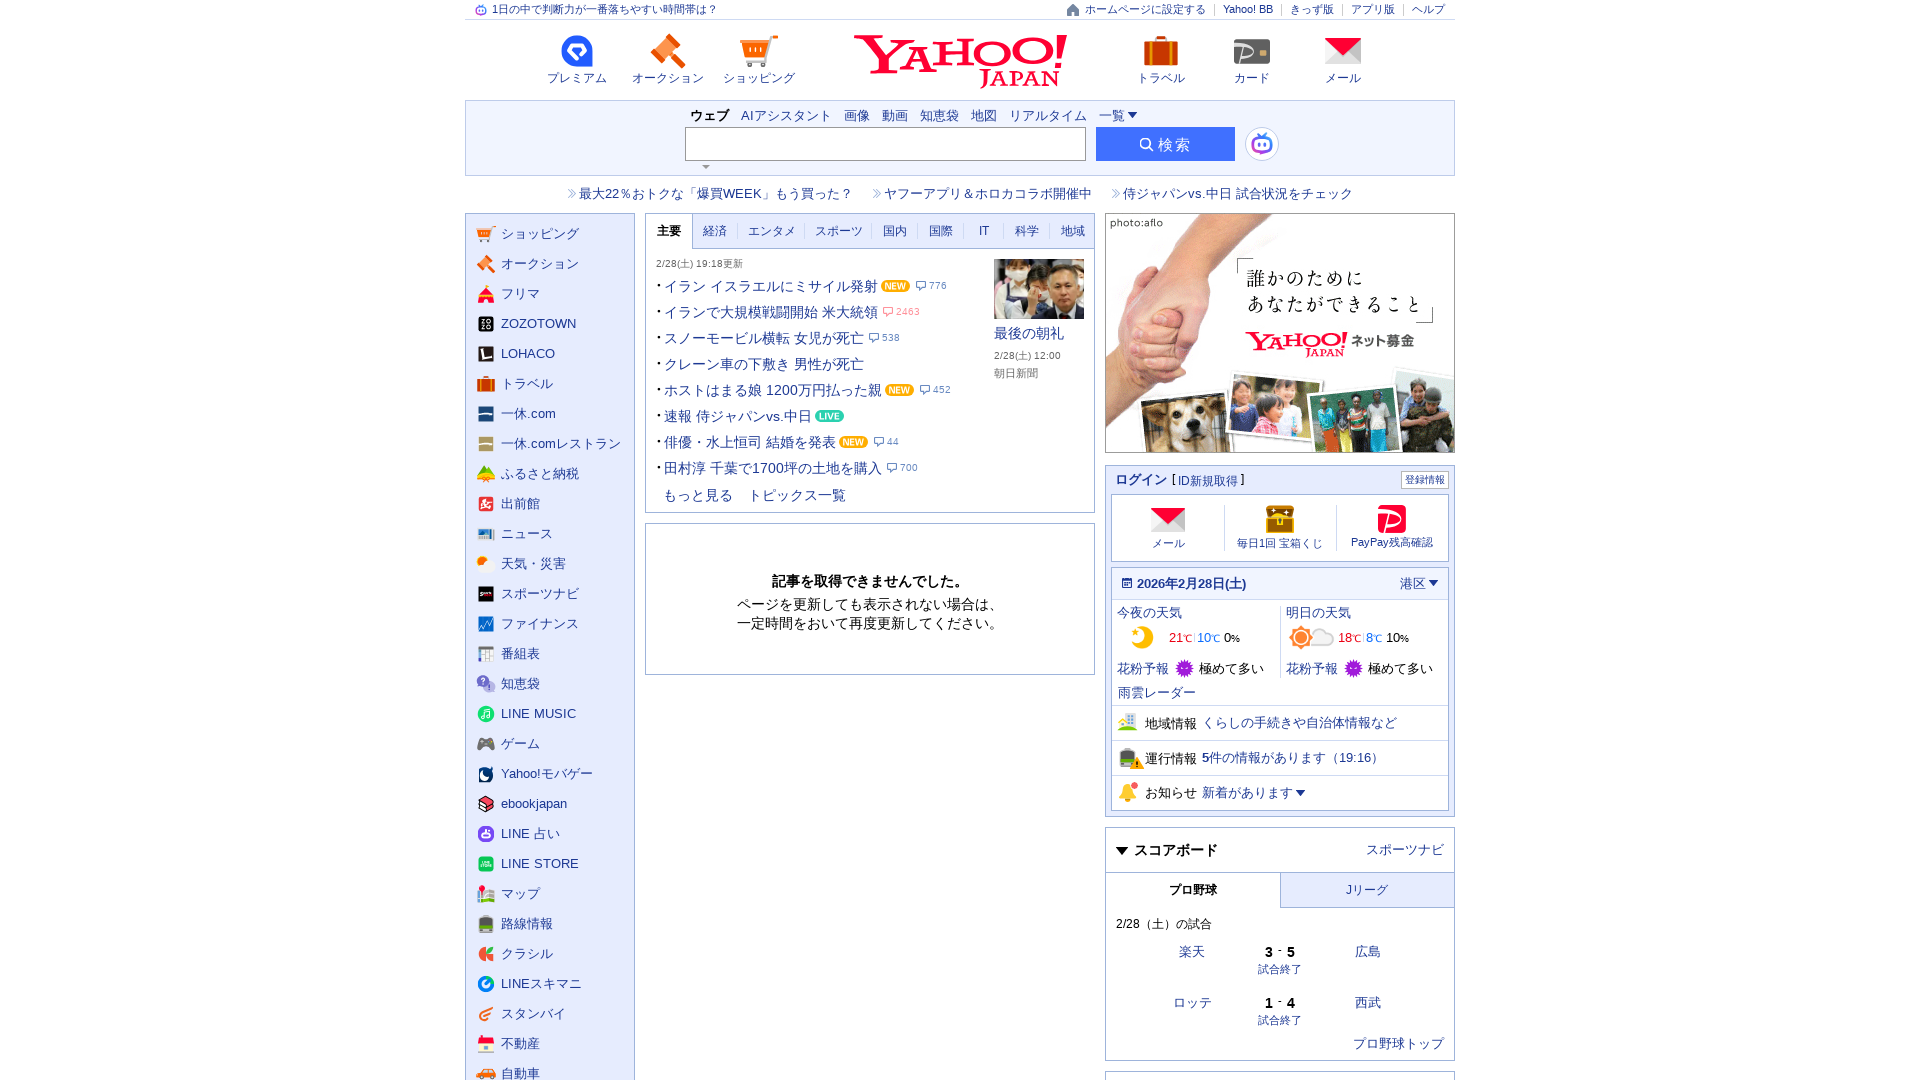

Page loaded completely
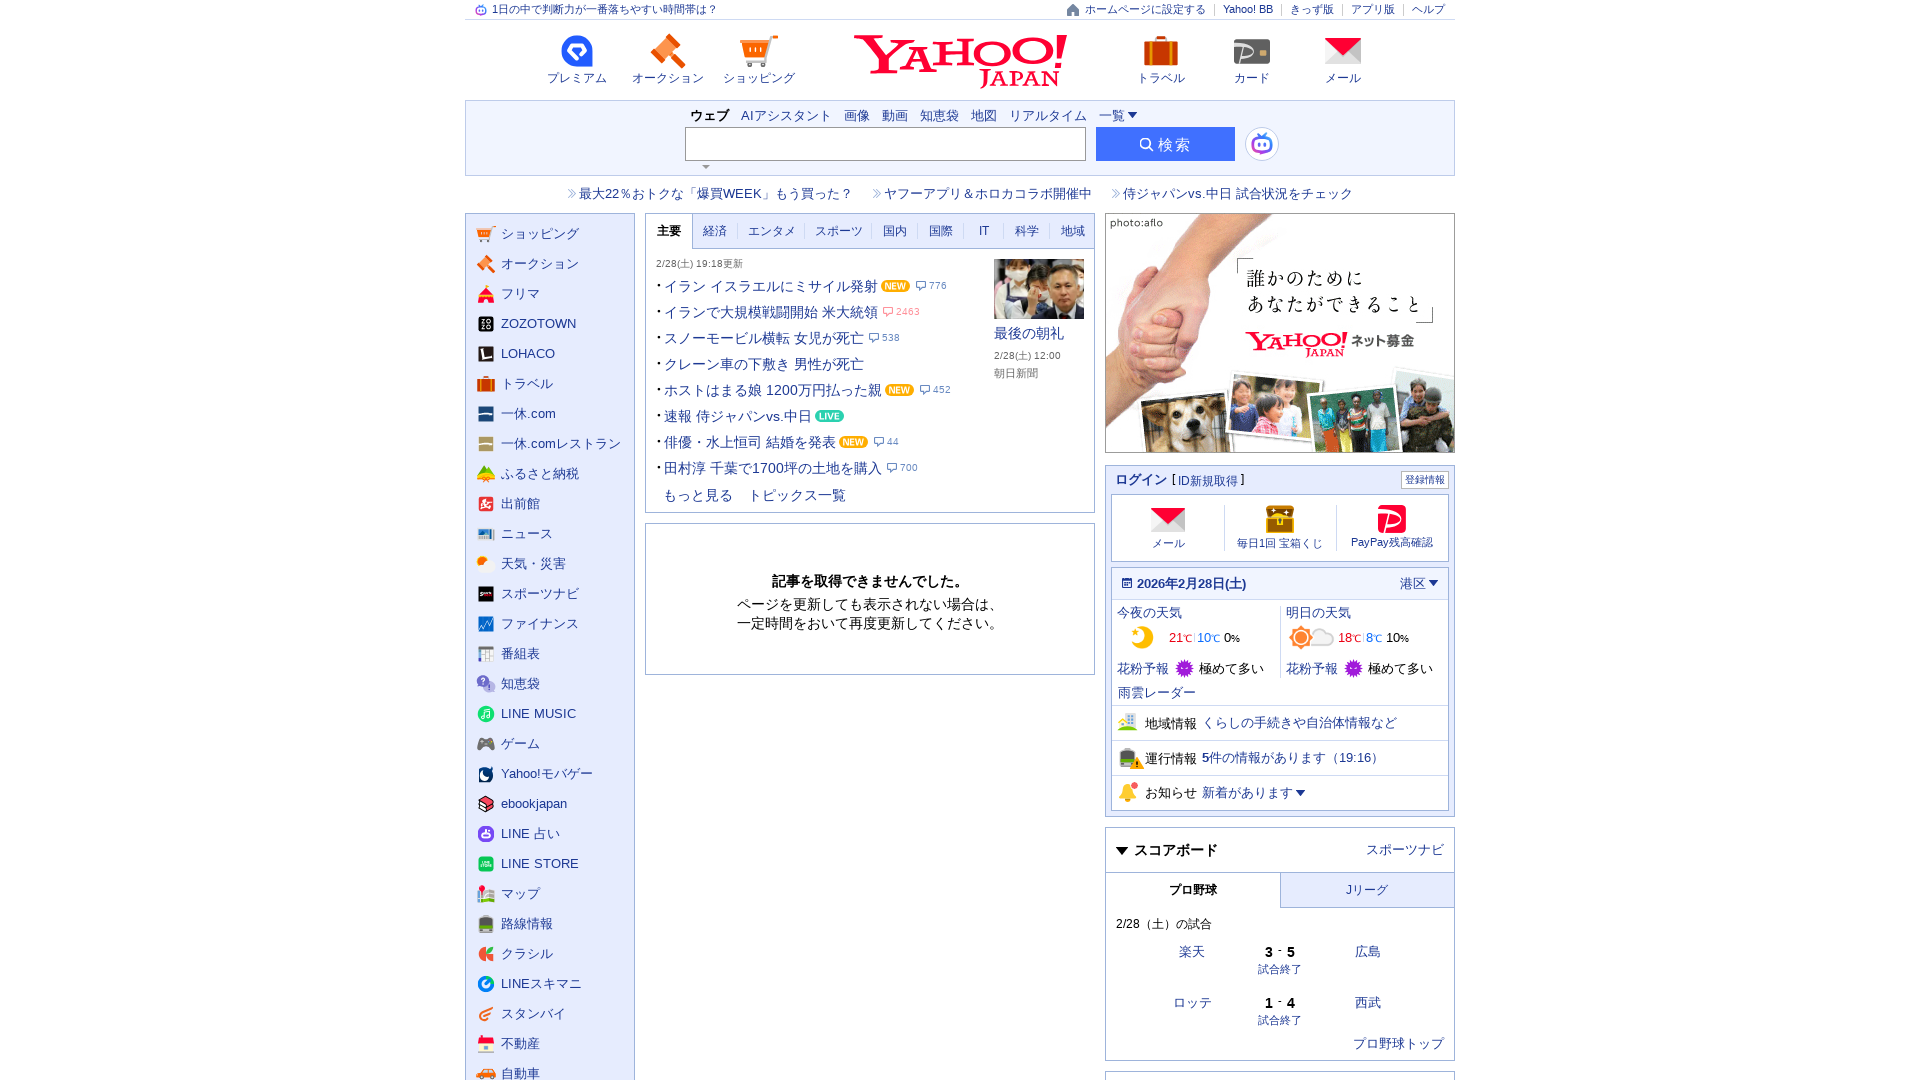

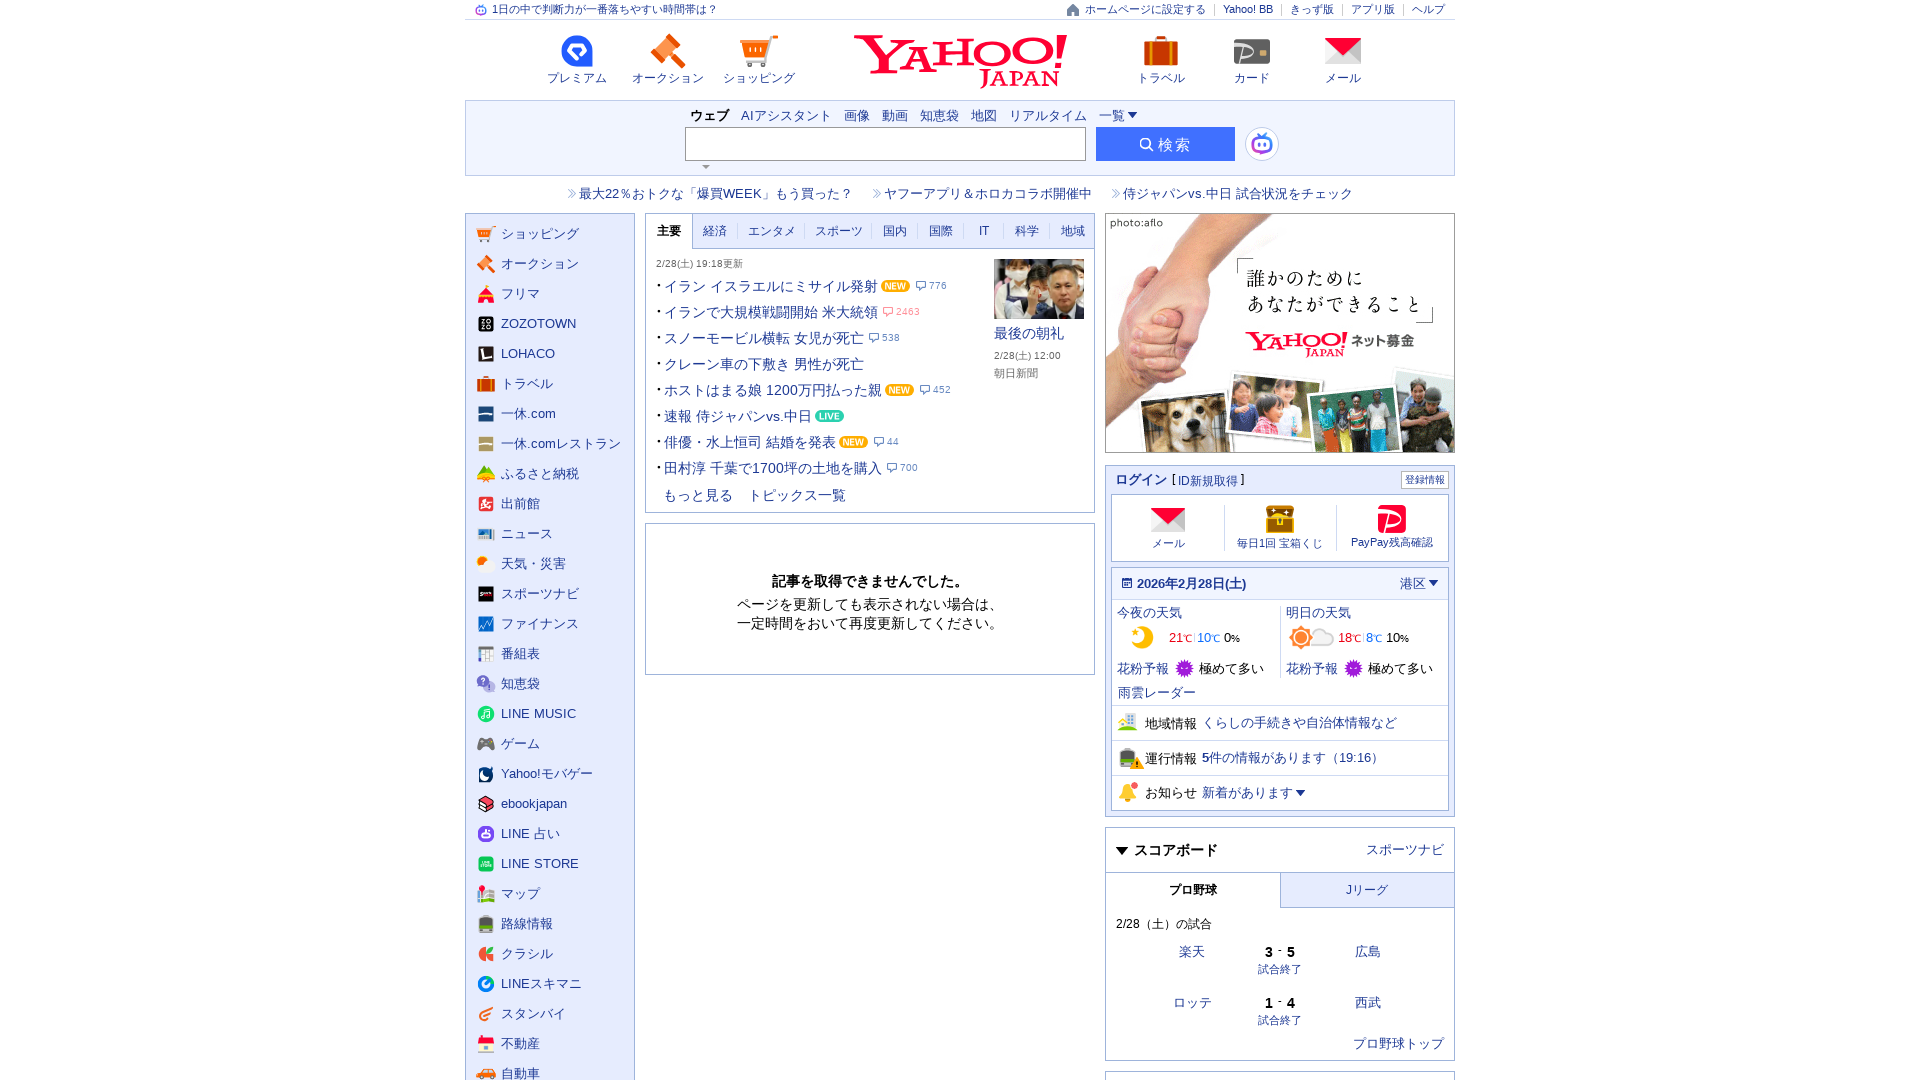